Tests hover functionality on user profile images, hovering over each of three user avatars to reveal hidden user name information

Starting URL: https://the-internet.herokuapp.com/hovers

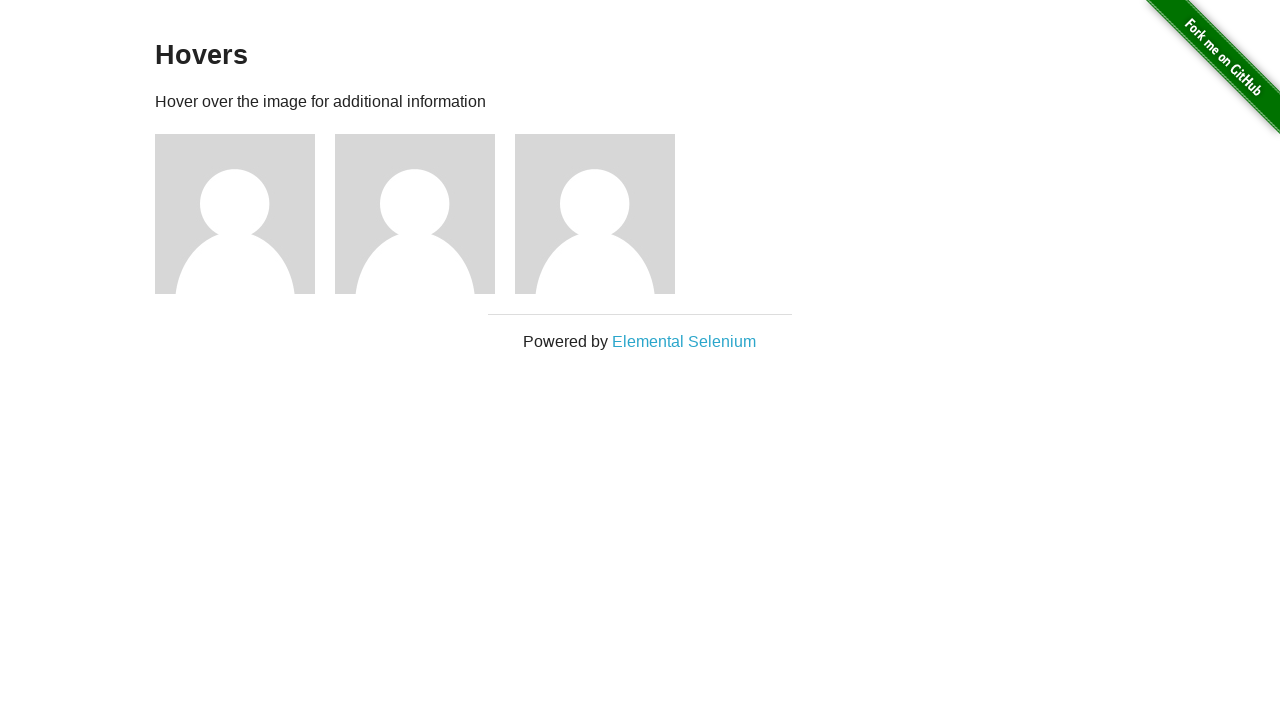

Hovered over user1 avatar at (245, 214) on .figure >> nth=0
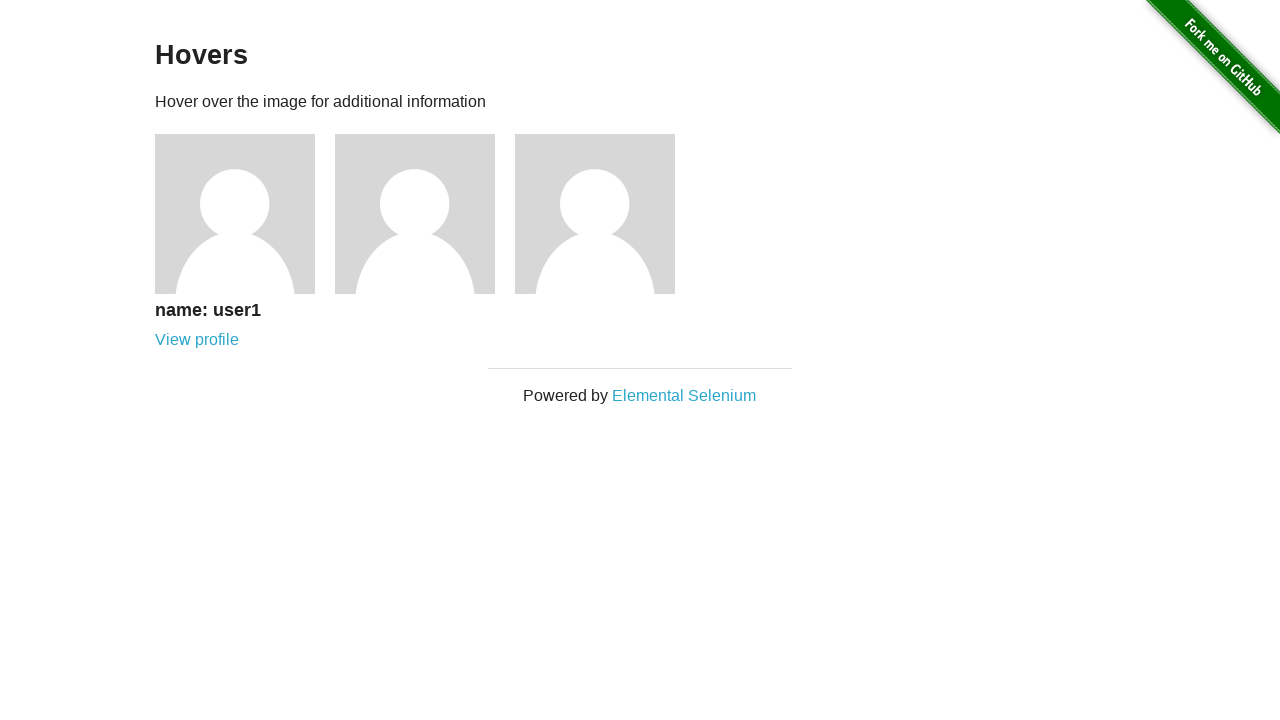

User1 name information revealed
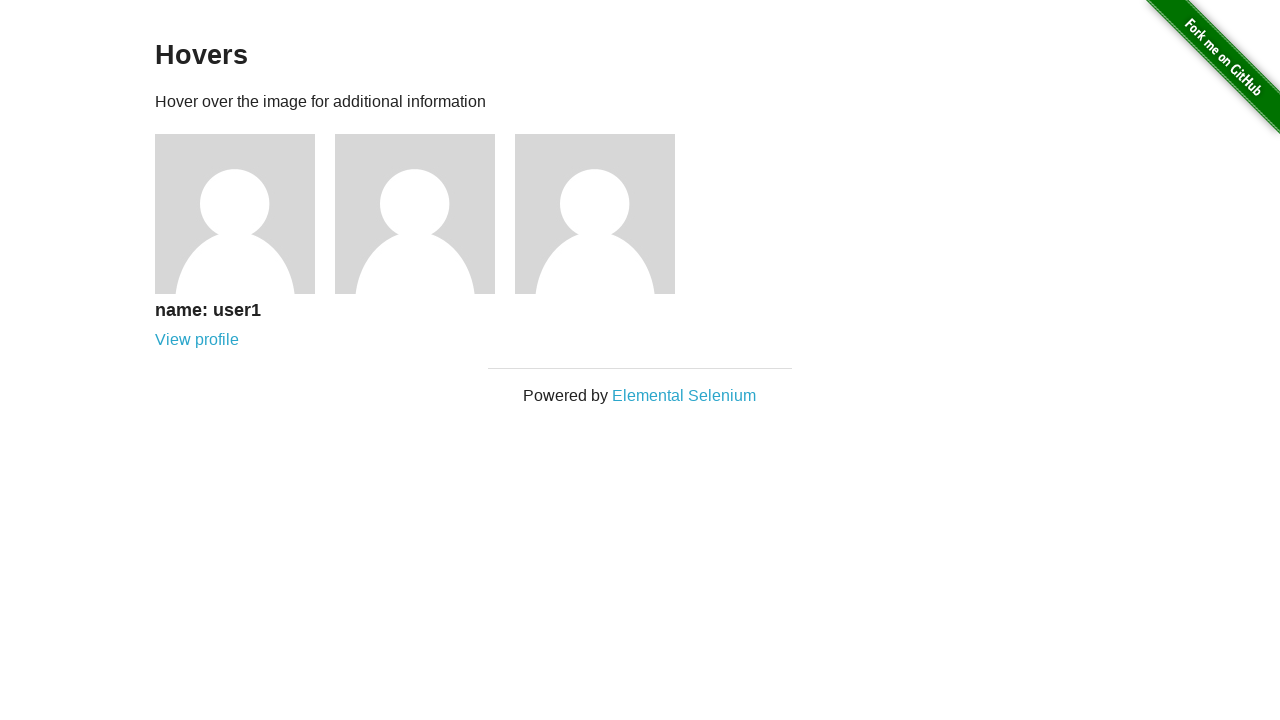

Hovered over user2 avatar at (425, 214) on .figure >> nth=1
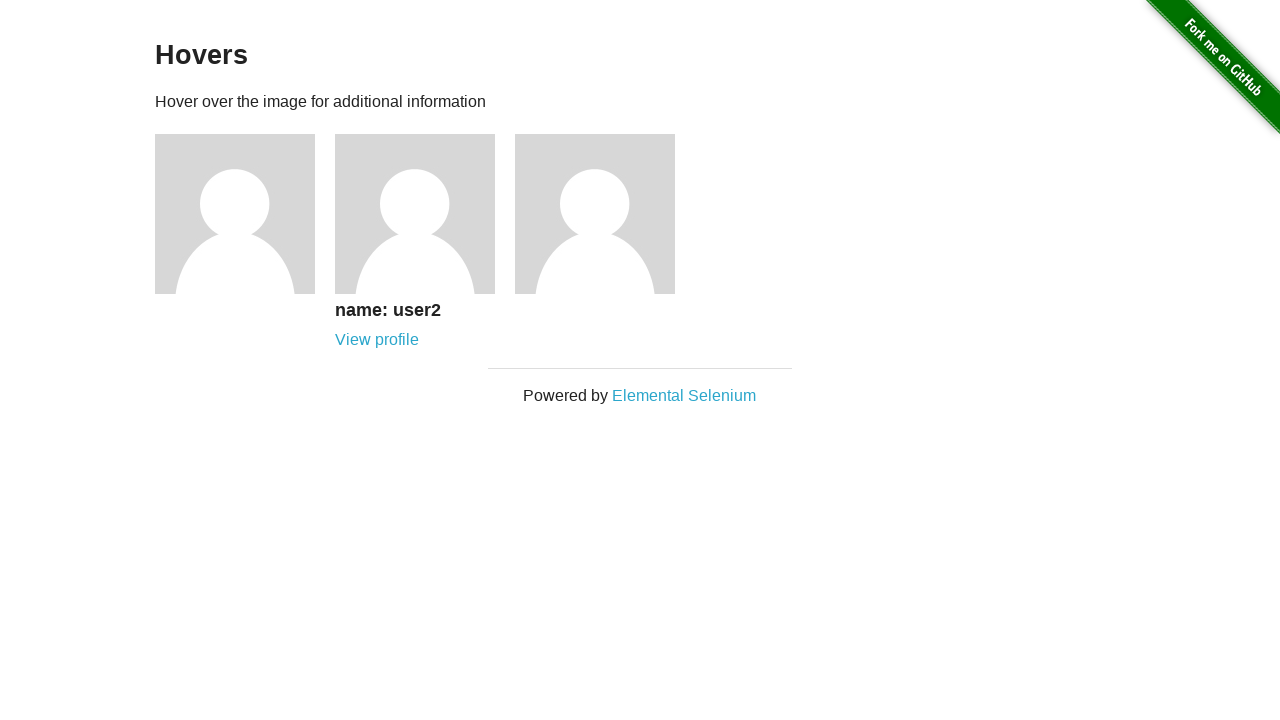

User2 name information revealed
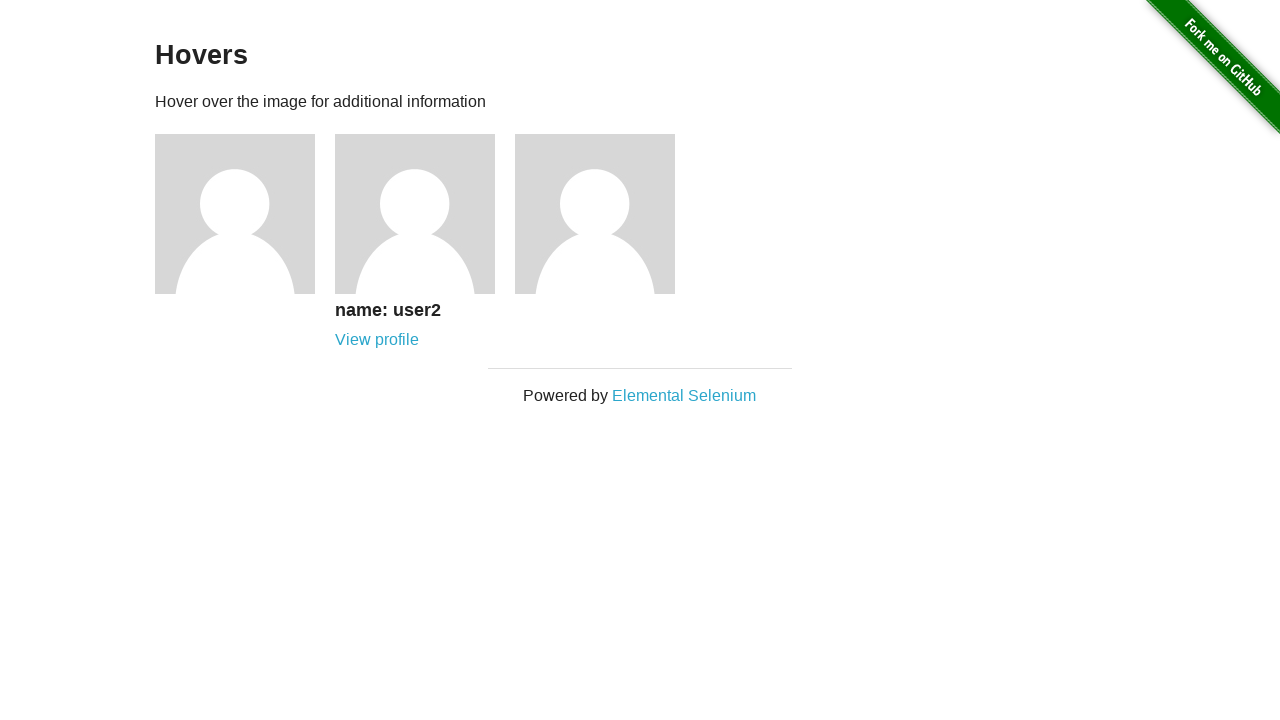

Hovered over user3 avatar at (605, 214) on .figure >> nth=2
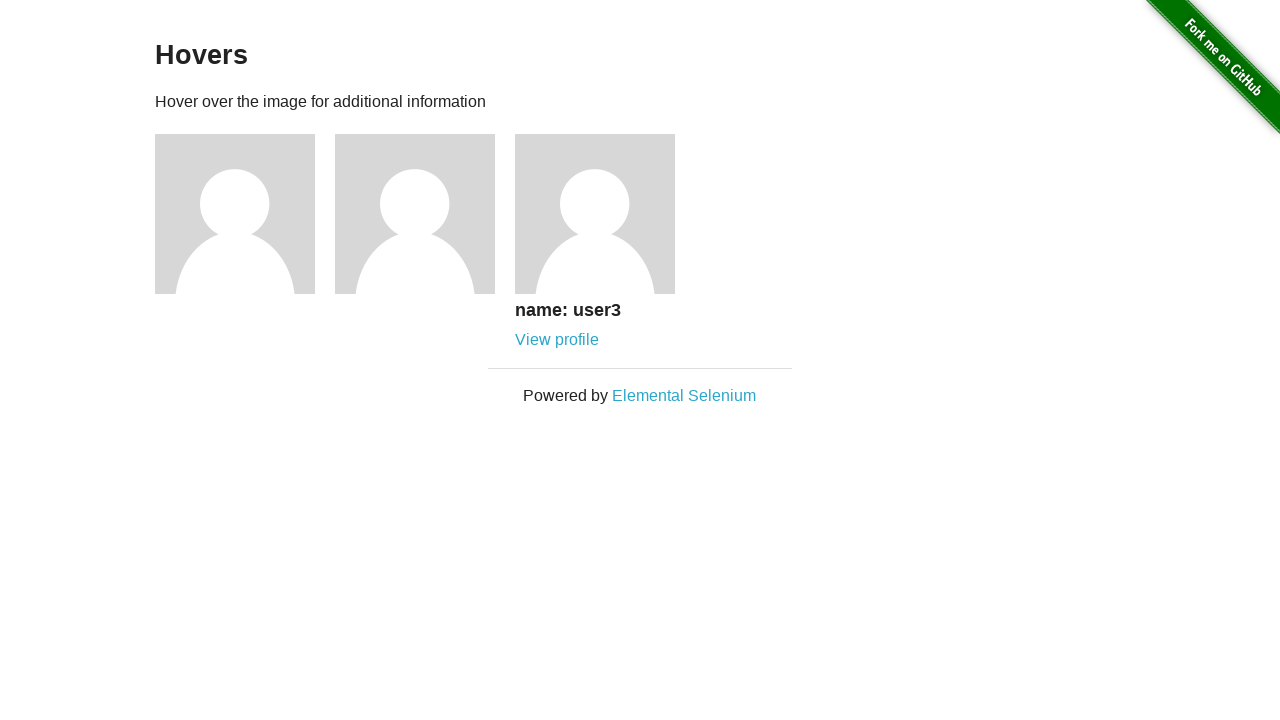

User3 name information revealed
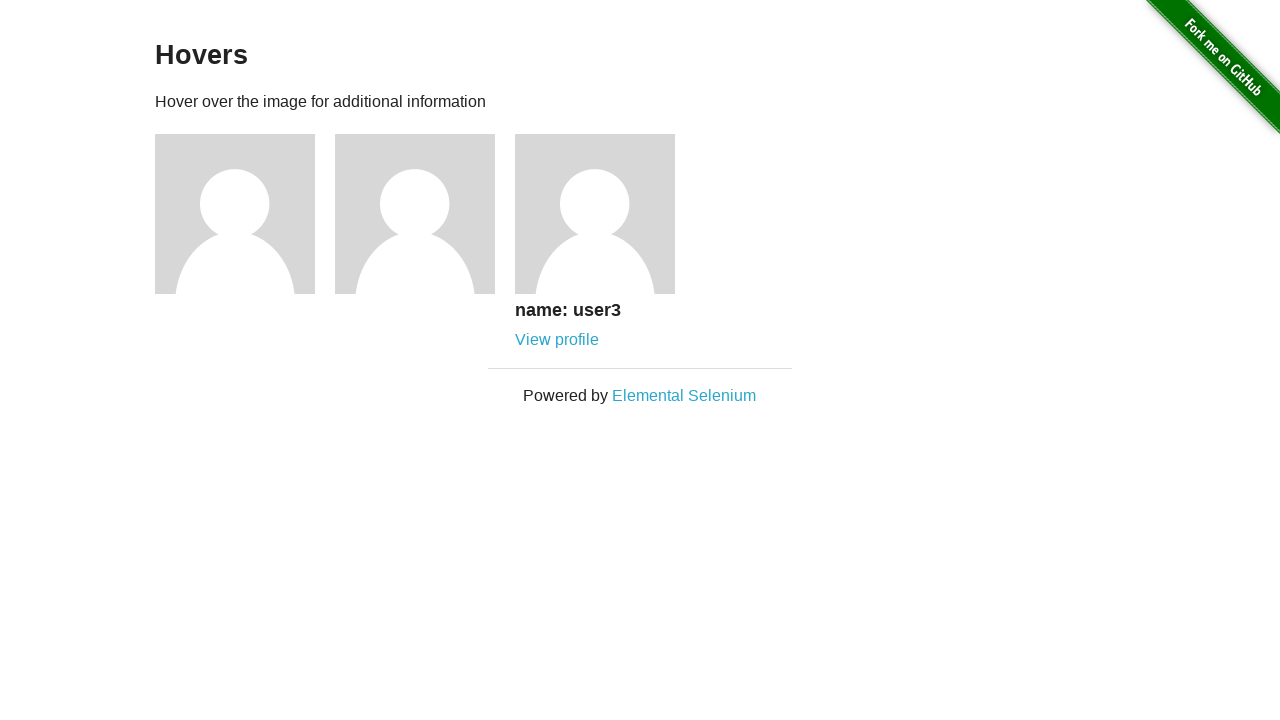

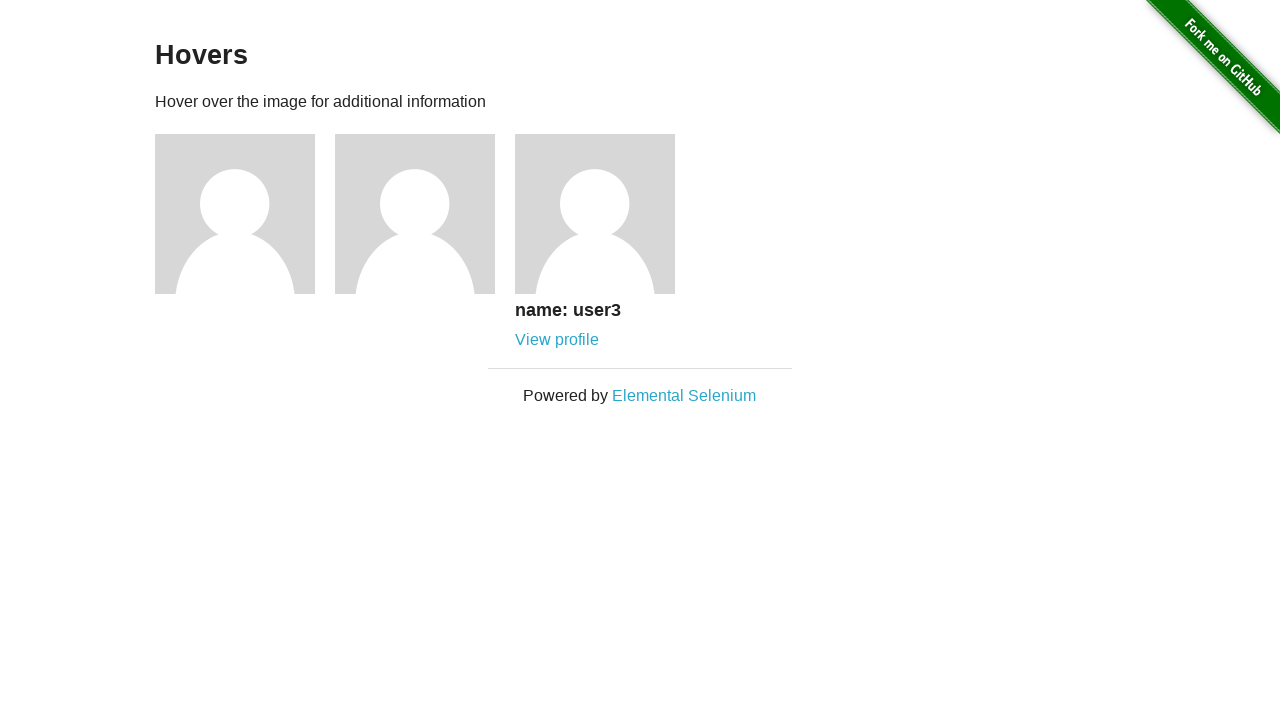